Tests that pressing Escape cancels editing and restores original text

Starting URL: https://demo.playwright.dev/todomvc

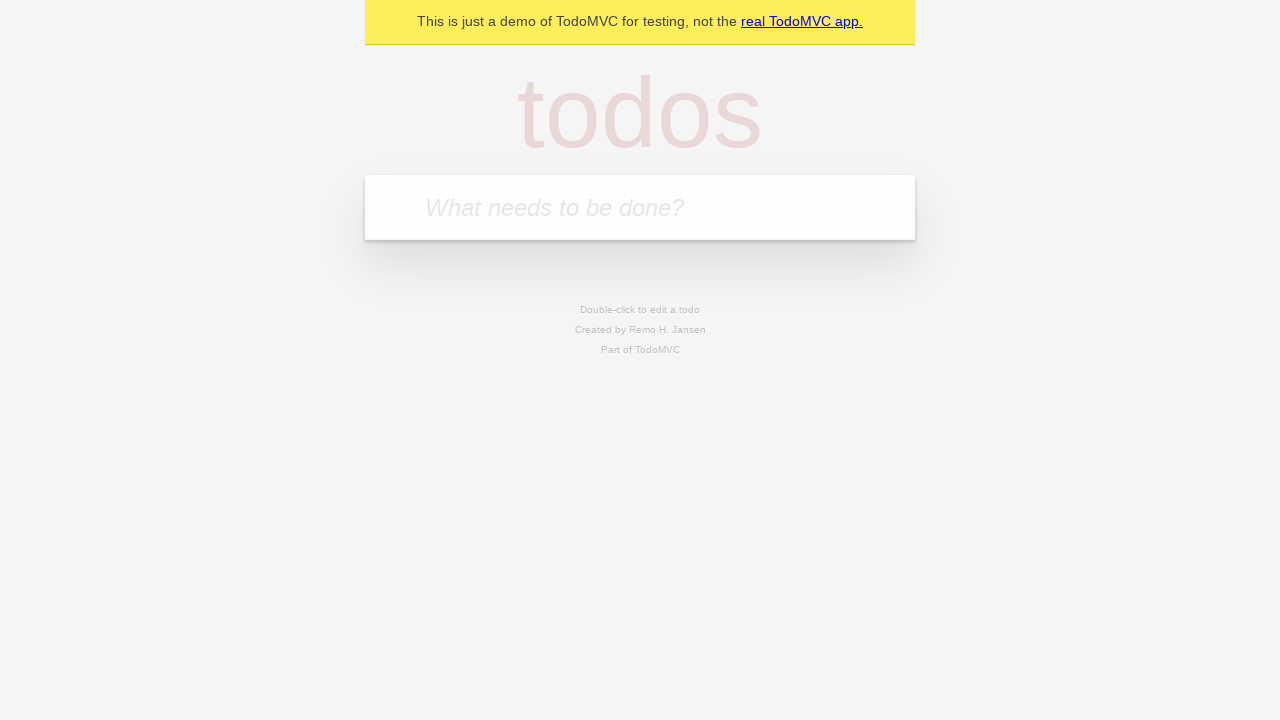

Filled first todo input with 'buy some cheese' on .new-todo
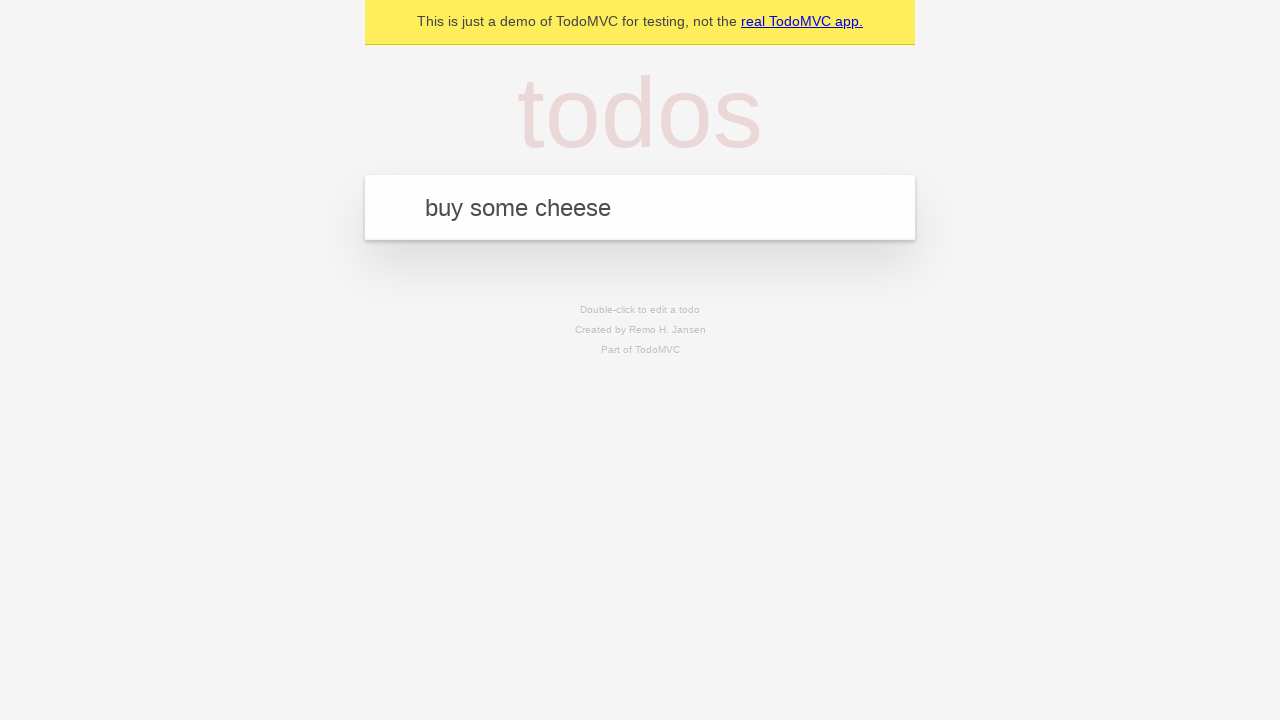

Pressed Enter to create first todo on .new-todo
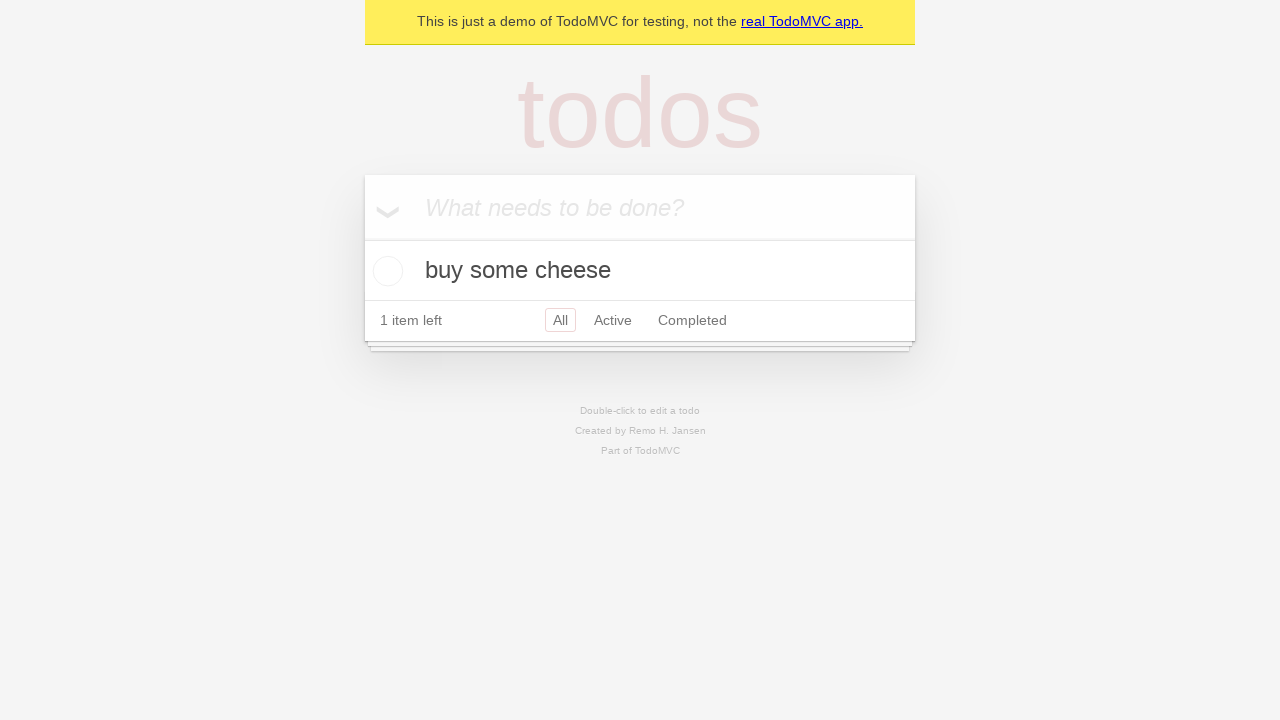

Filled second todo input with 'feed the cat' on .new-todo
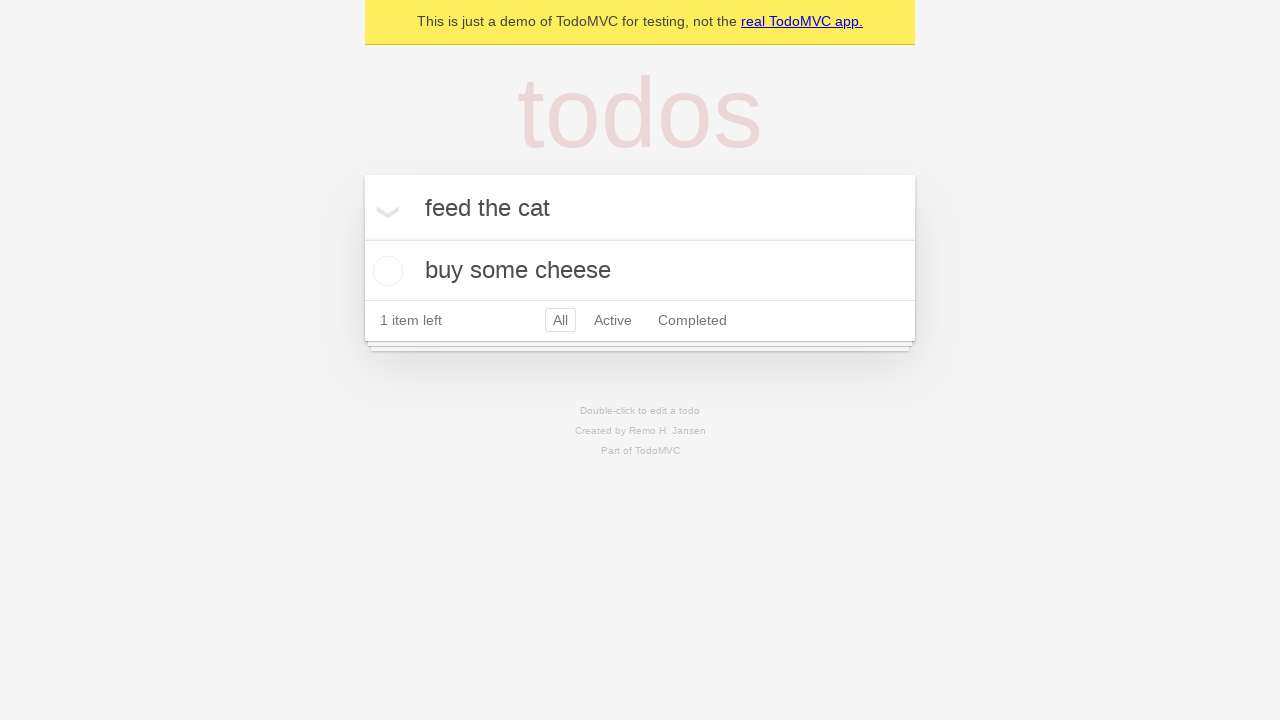

Pressed Enter to create second todo on .new-todo
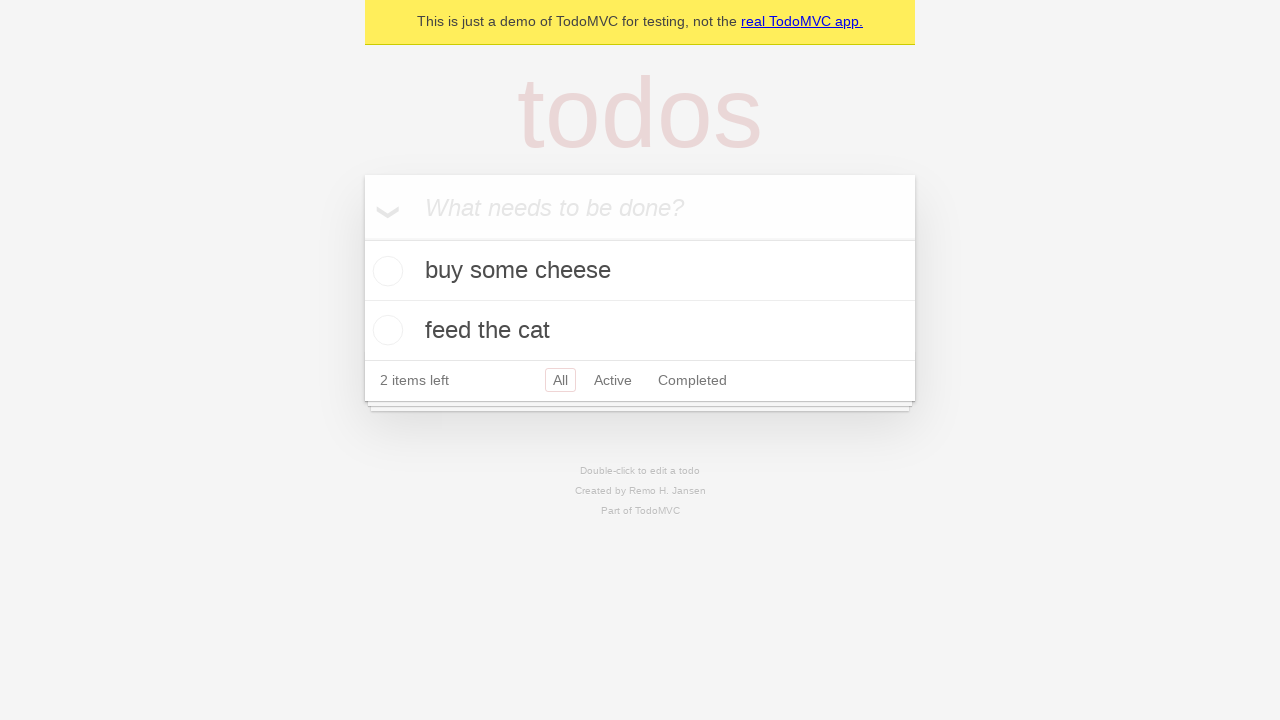

Filled third todo input with 'book a doctors appointment' on .new-todo
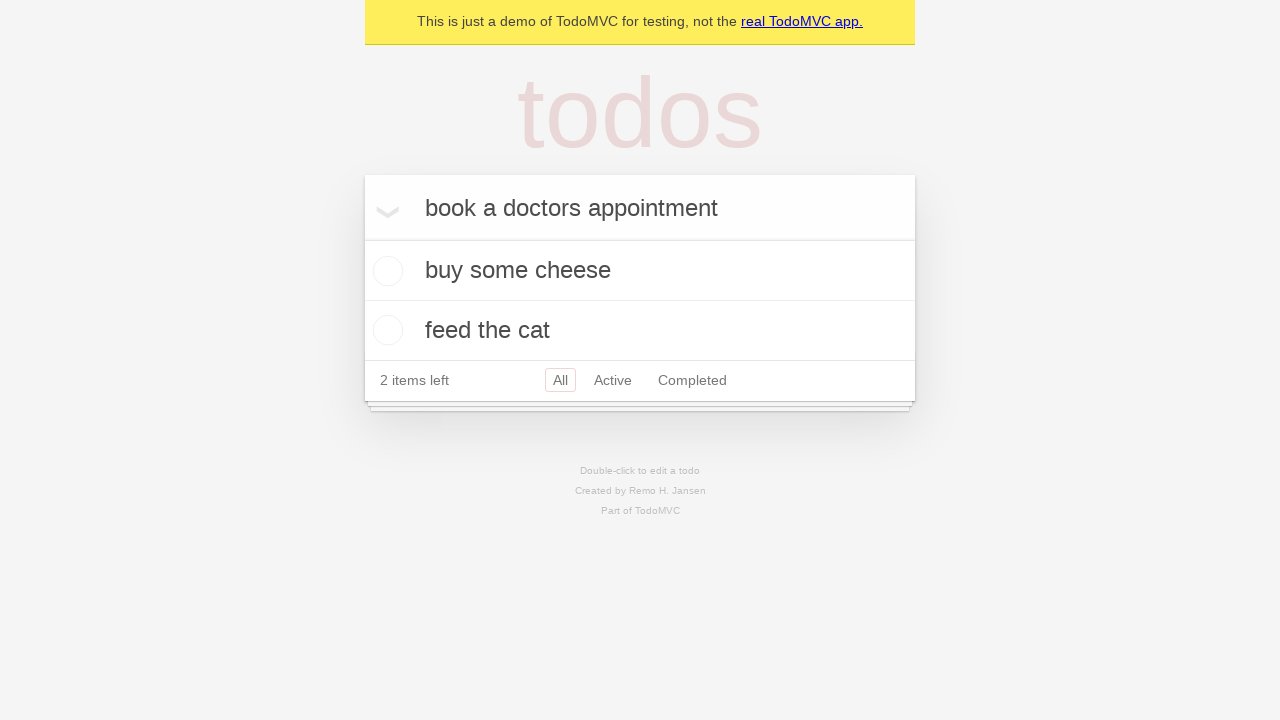

Pressed Enter to create third todo on .new-todo
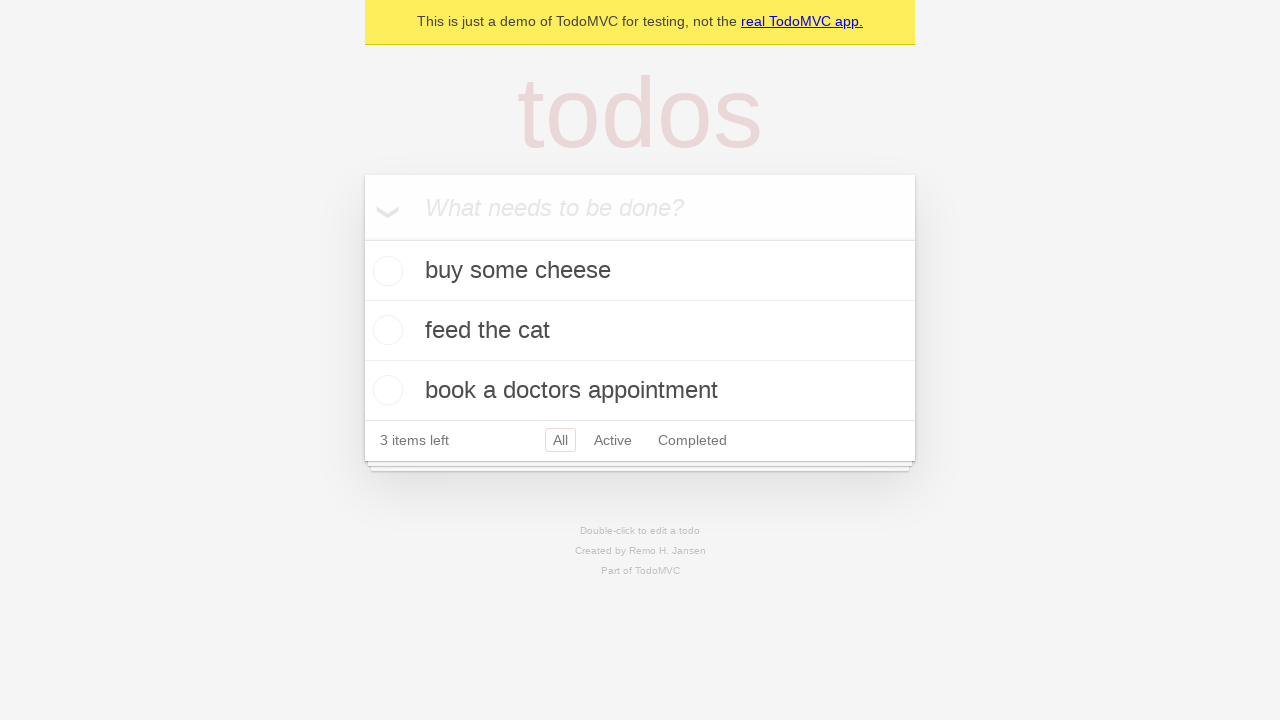

Double-clicked second todo to enter edit mode at (640, 331) on .todo-list li >> nth=1
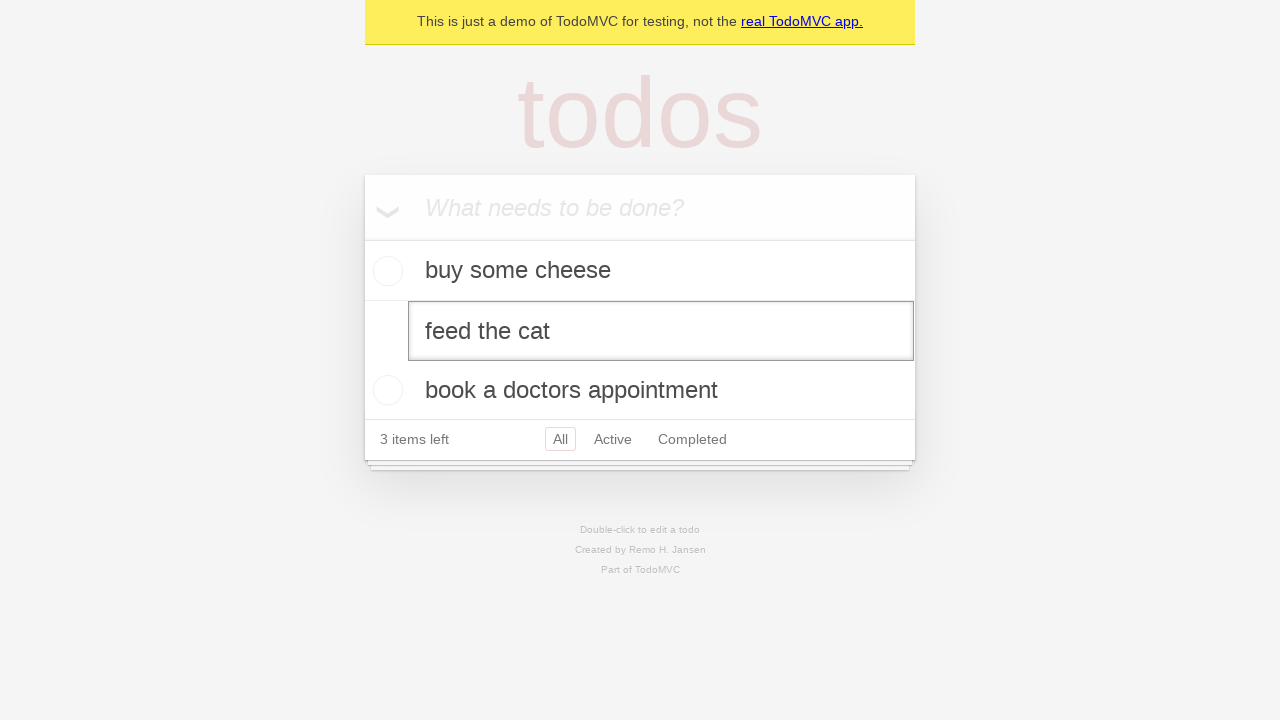

Pressed Escape to cancel editing and restore original text on .todo-list li >> nth=1 >> .edit
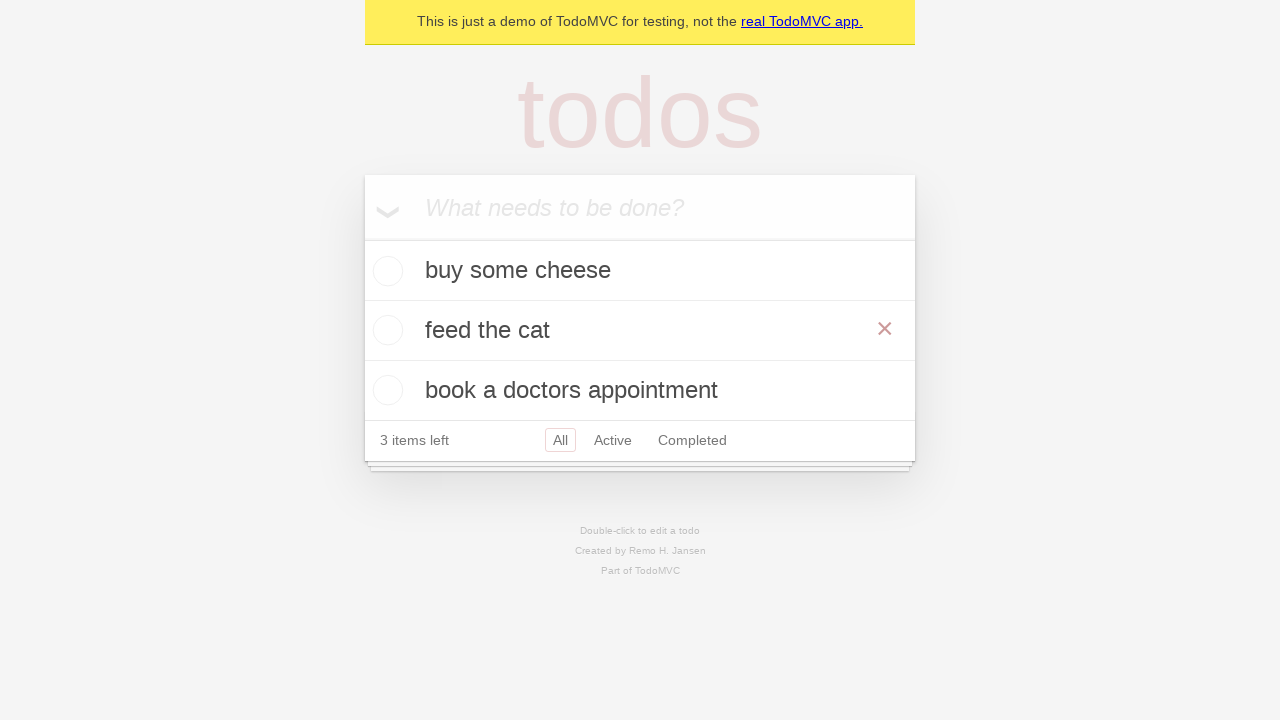

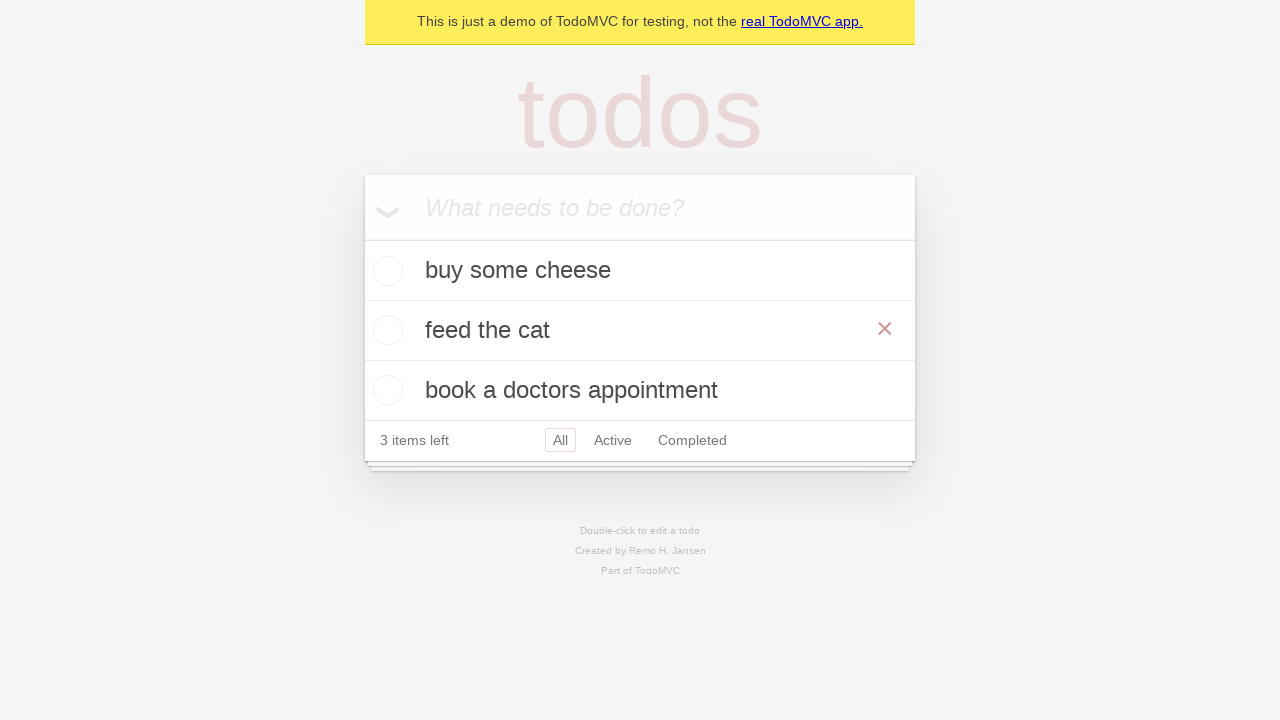